Demonstrates locating an element by tag name by navigating to a page and clicking the first anchor link found on the page

Starting URL: https://demo.actitime.com/login.do

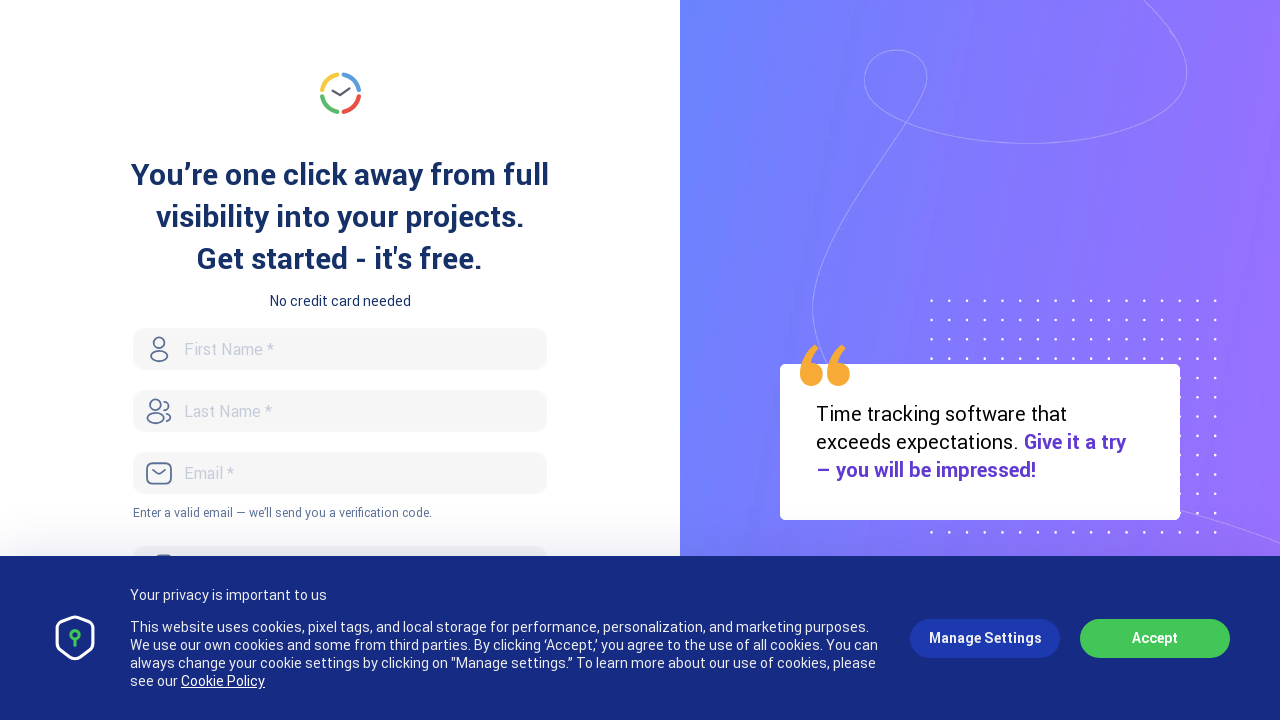

Waited for page to load (2000ms)
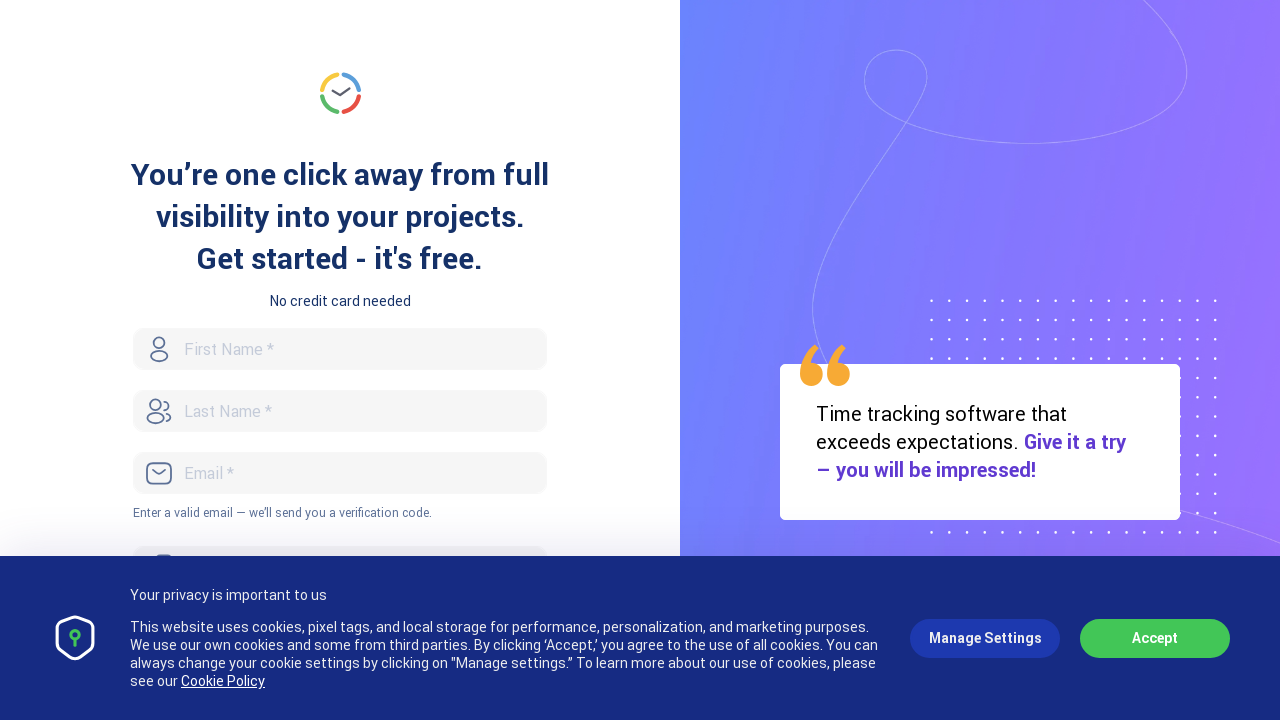

Clicked the first anchor link found on the page at (340, 93) on a >> nth=0
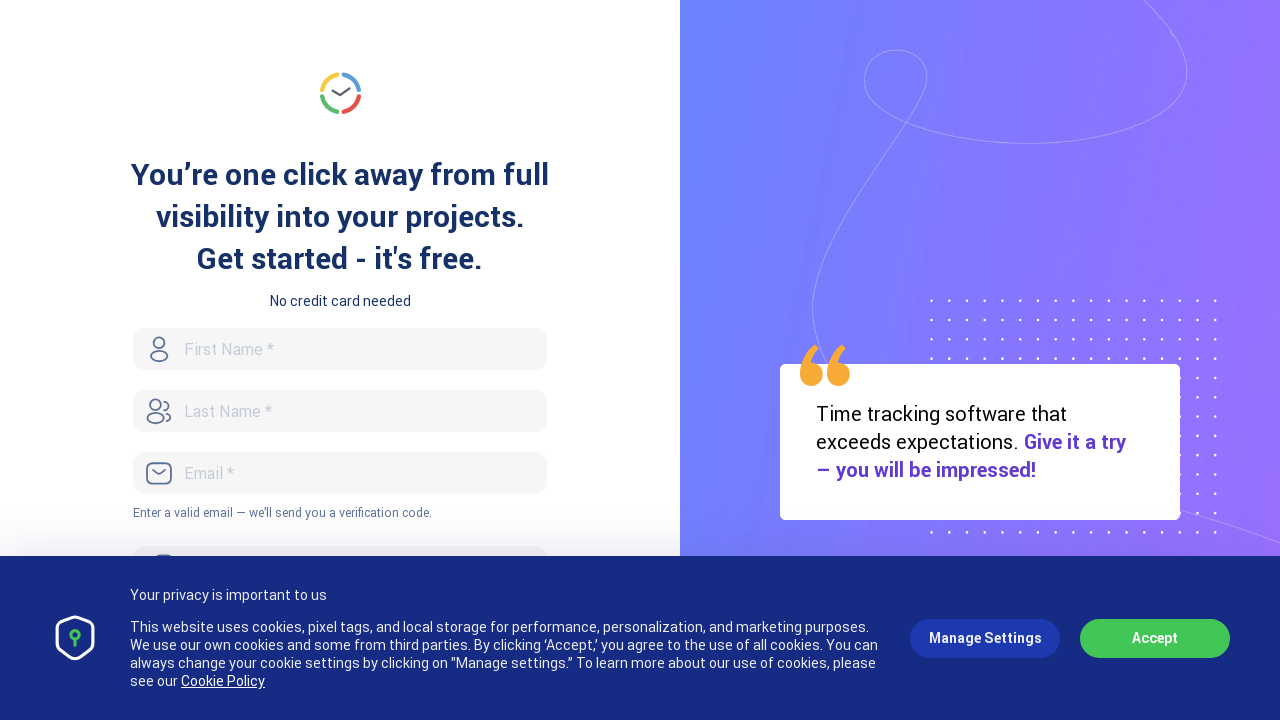

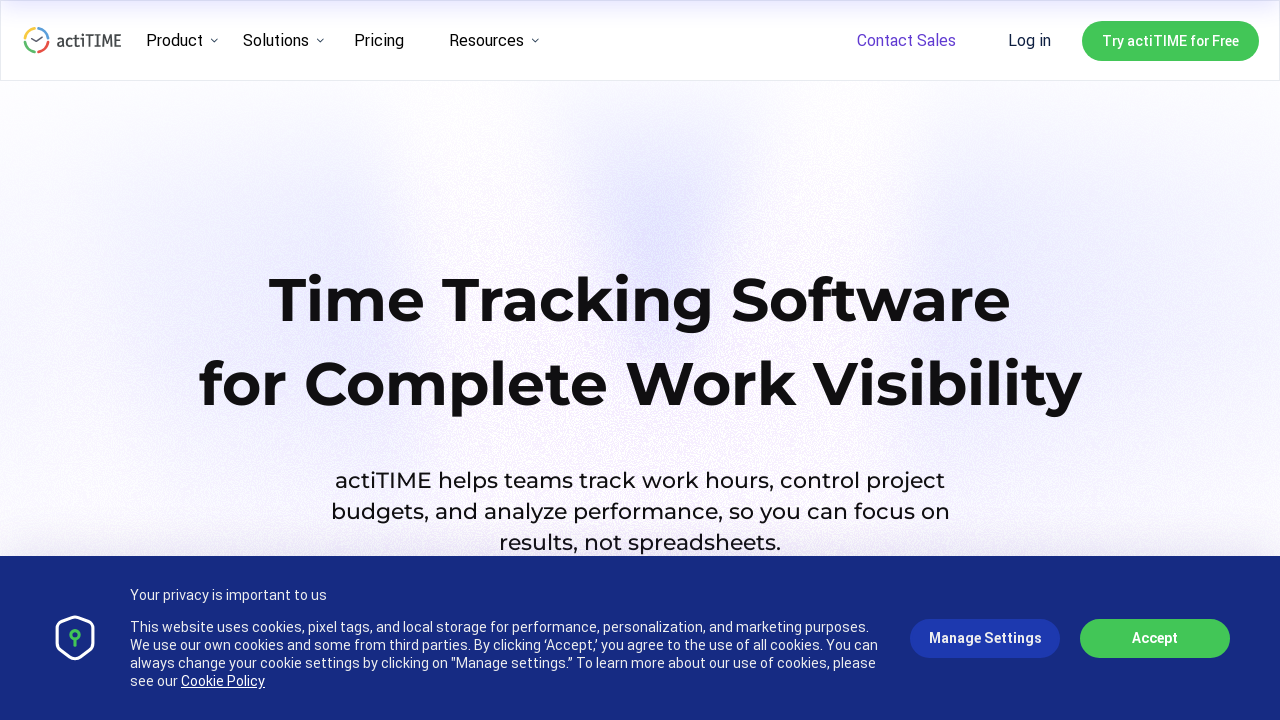